Tests search functionality by typing 'ca' and verifying 4 products are displayed using locator alias pattern

Starting URL: https://rahulshettyacademy.com/seleniumPractise/#/

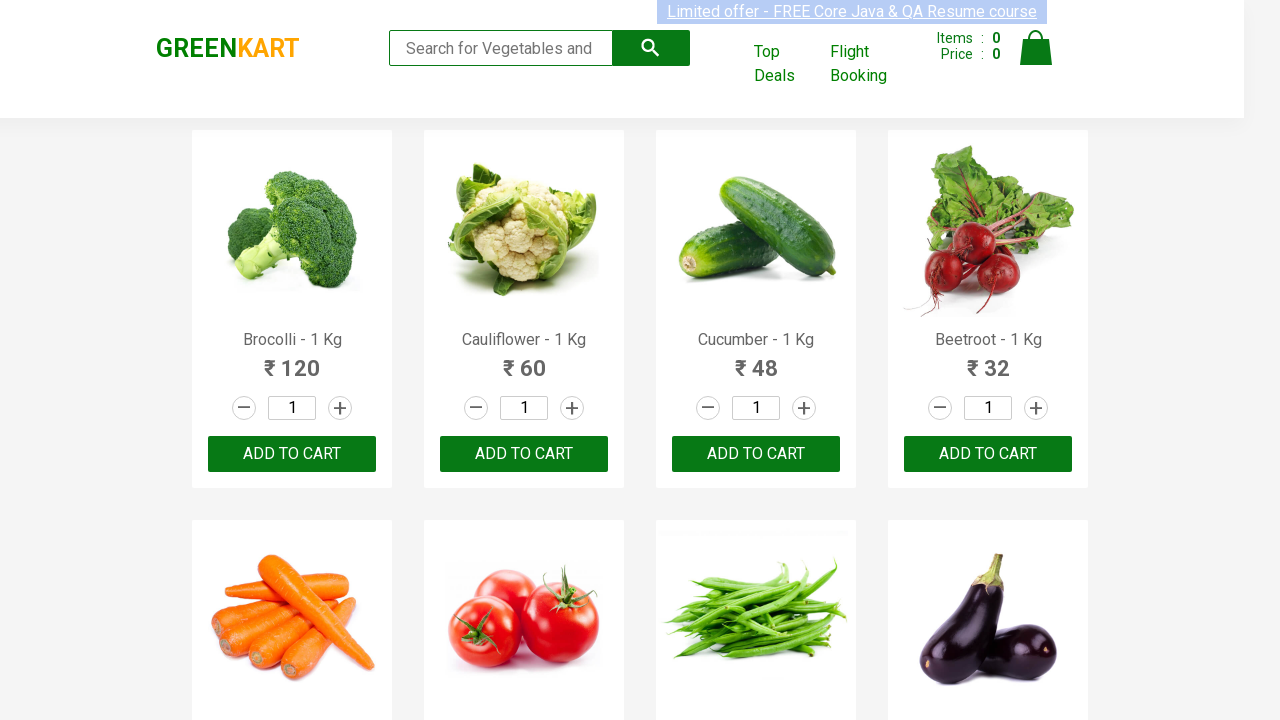

Typed 'ca' in search box on .search-keyword
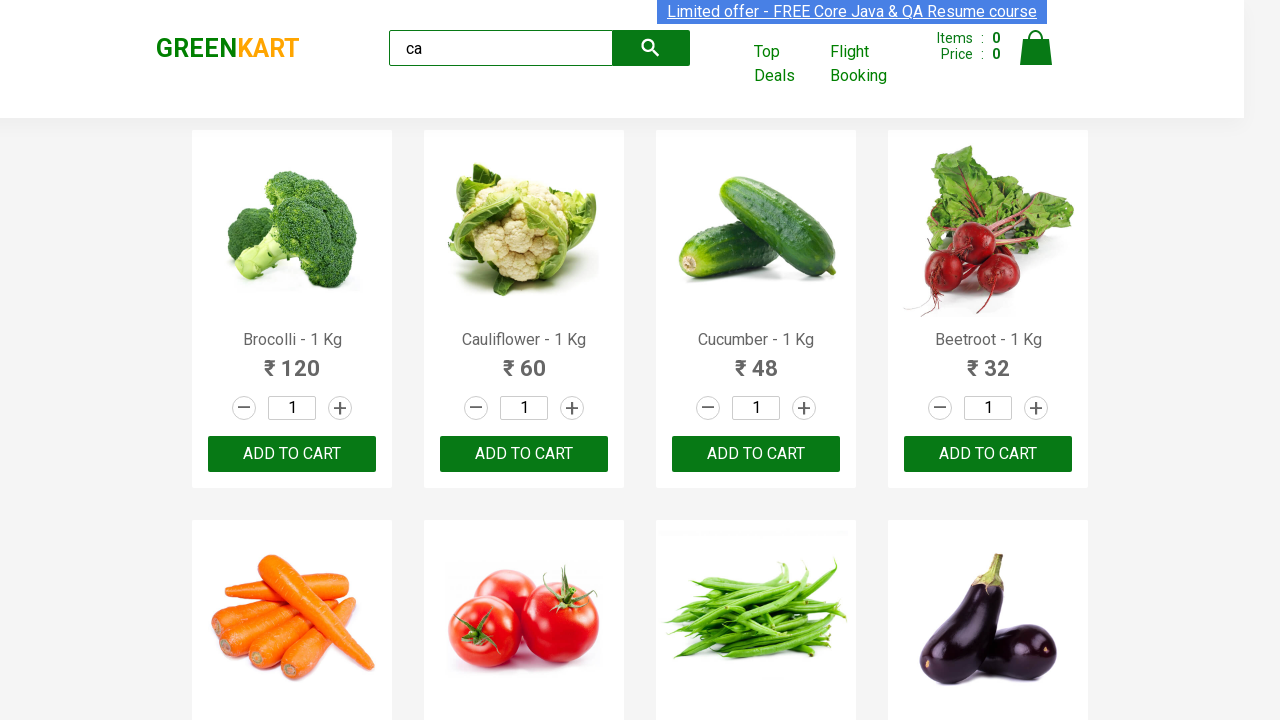

Waited 2 seconds for search results to load
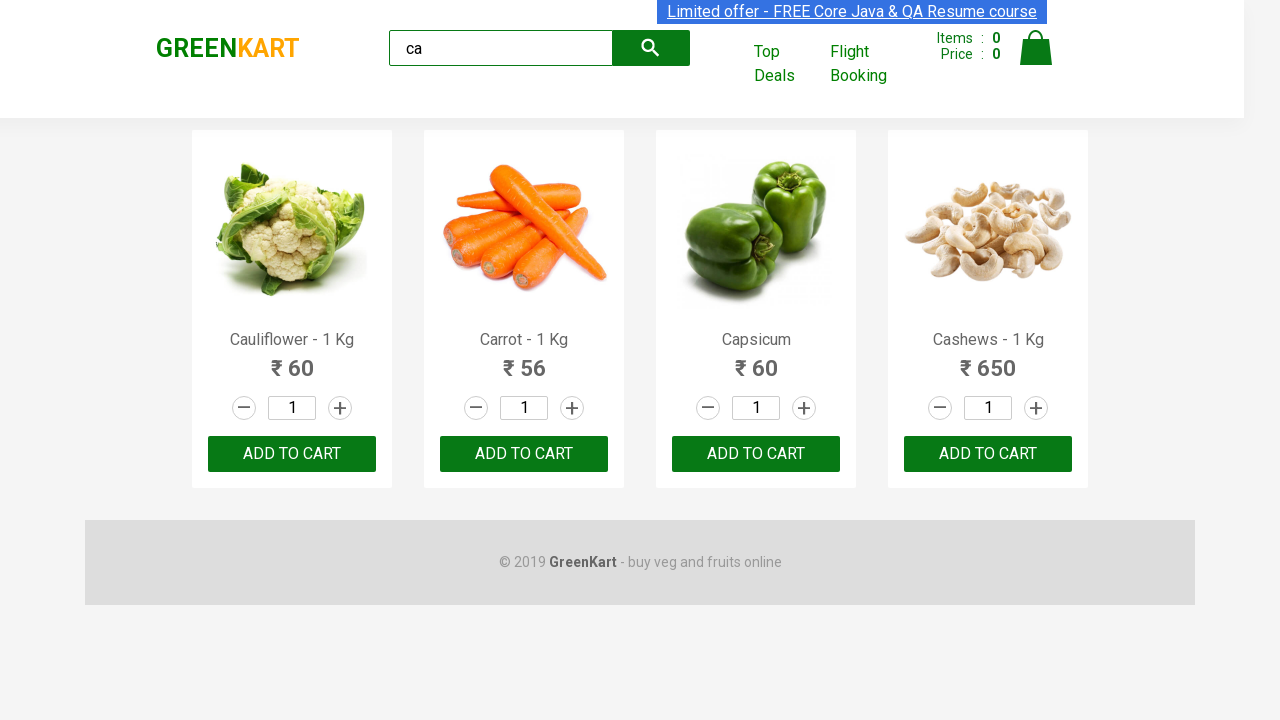

Located products container
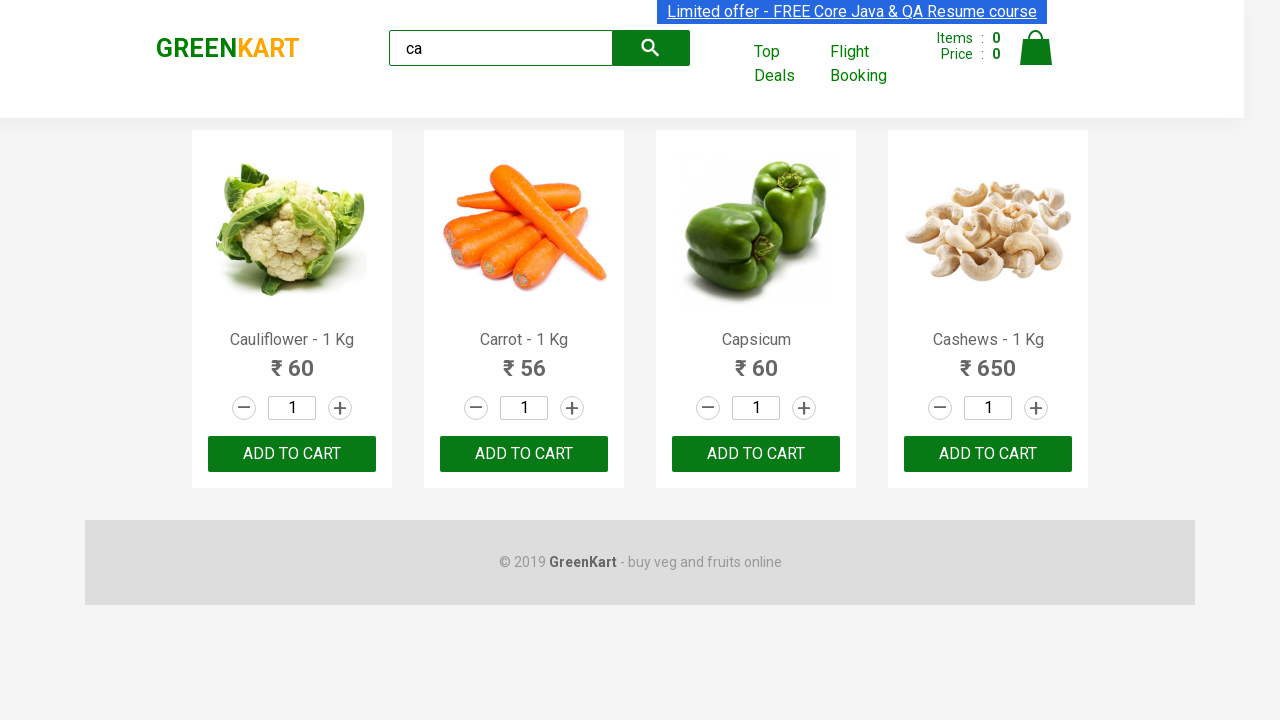

Verified that 4 products are displayed for search term 'ca'
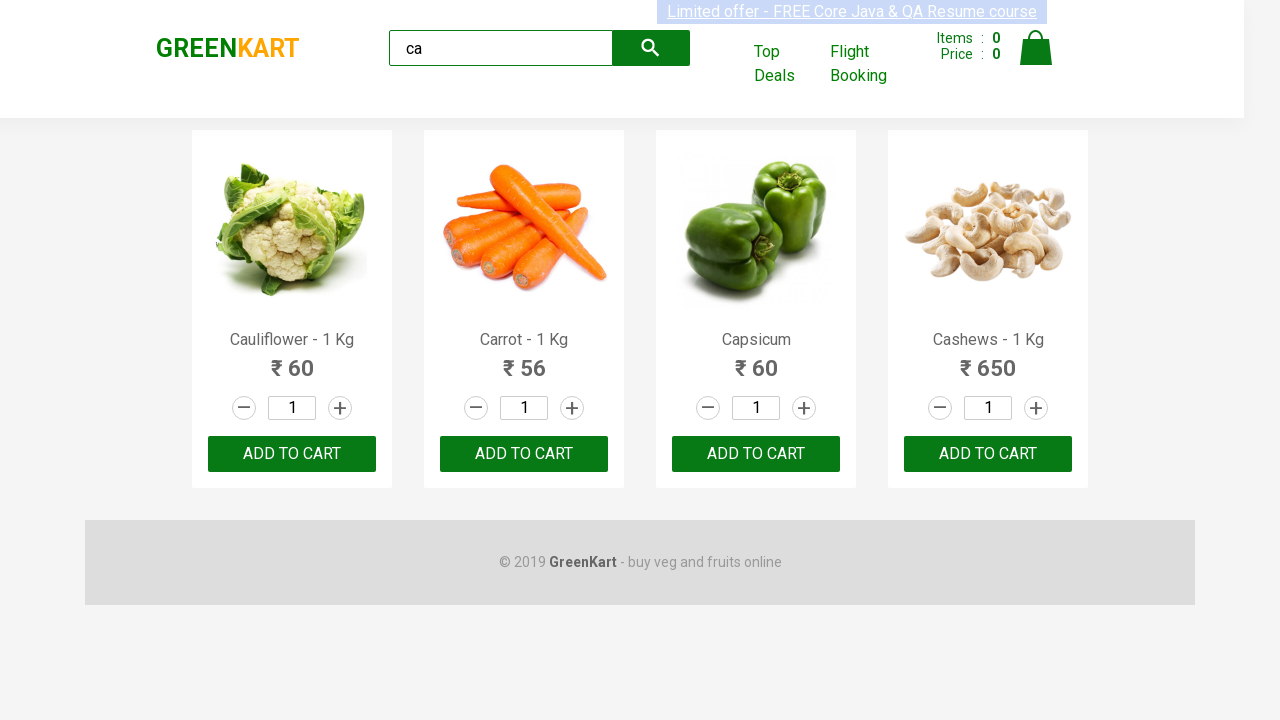

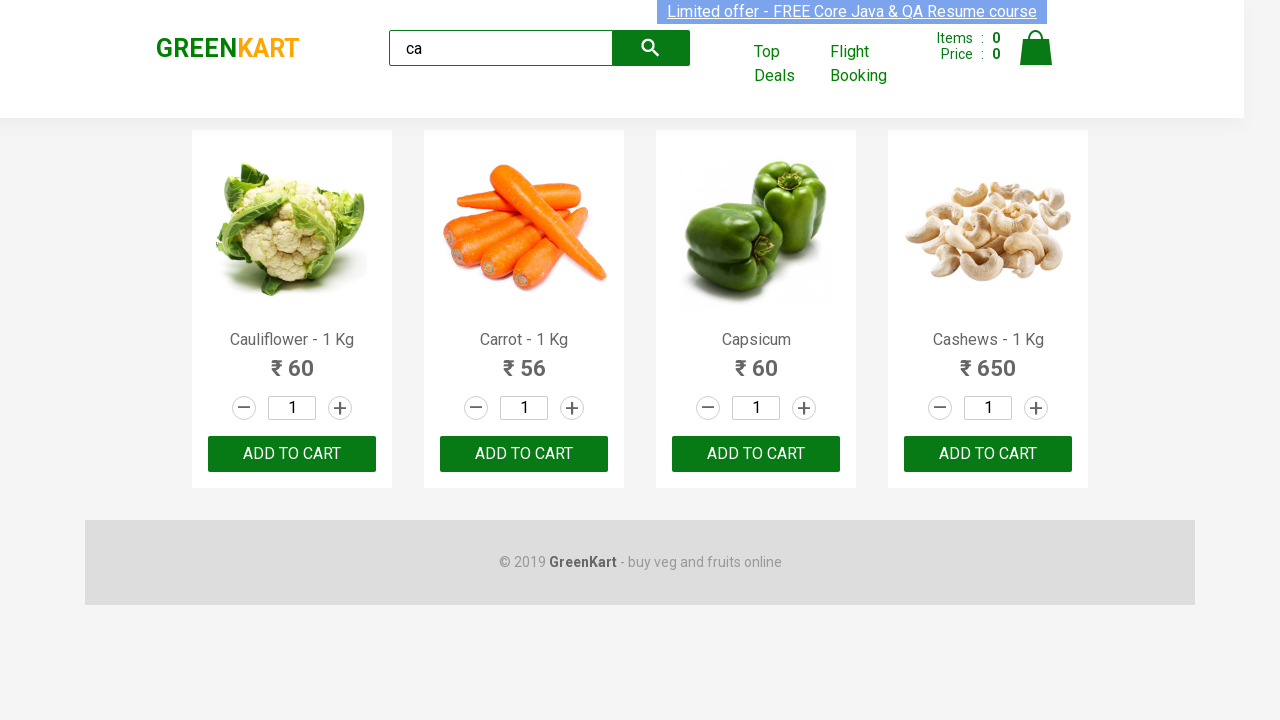